Tests pagination functionality by navigating to a paginated list, clicking on page 2, and verifying that the list content changes after pagination

Starting URL: https://pagination.js.org/

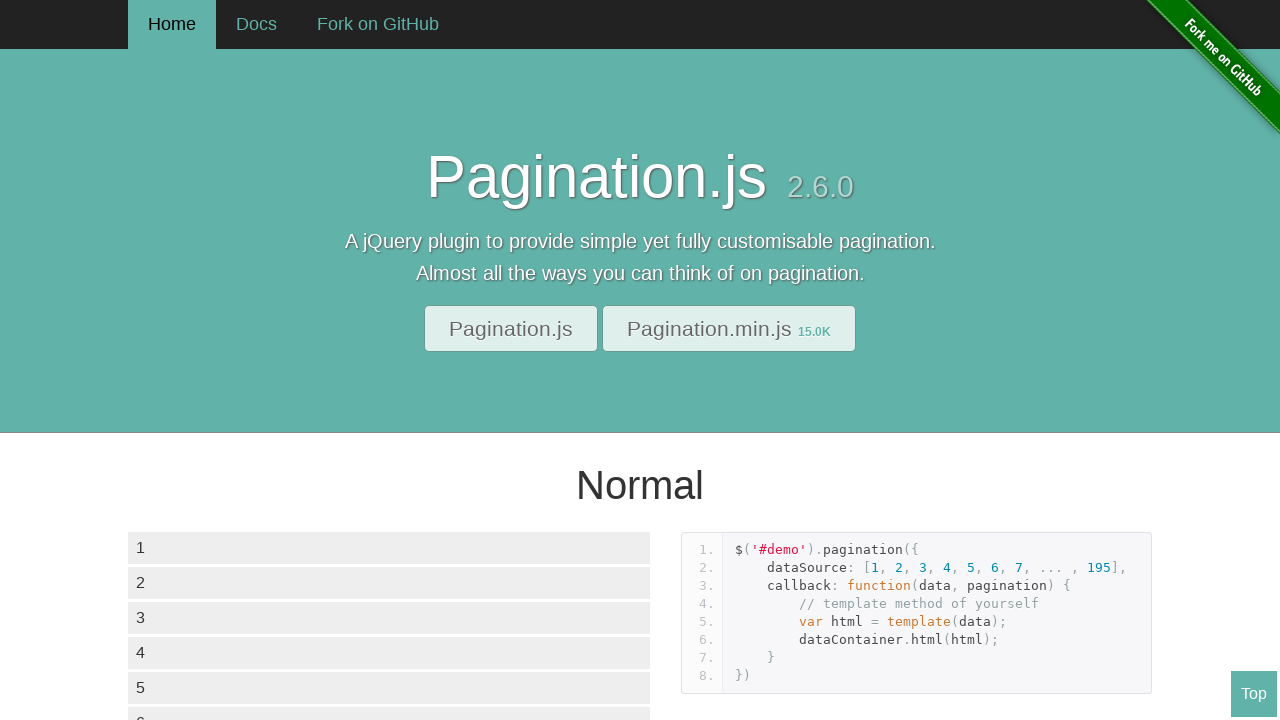

Data container with list items loaded
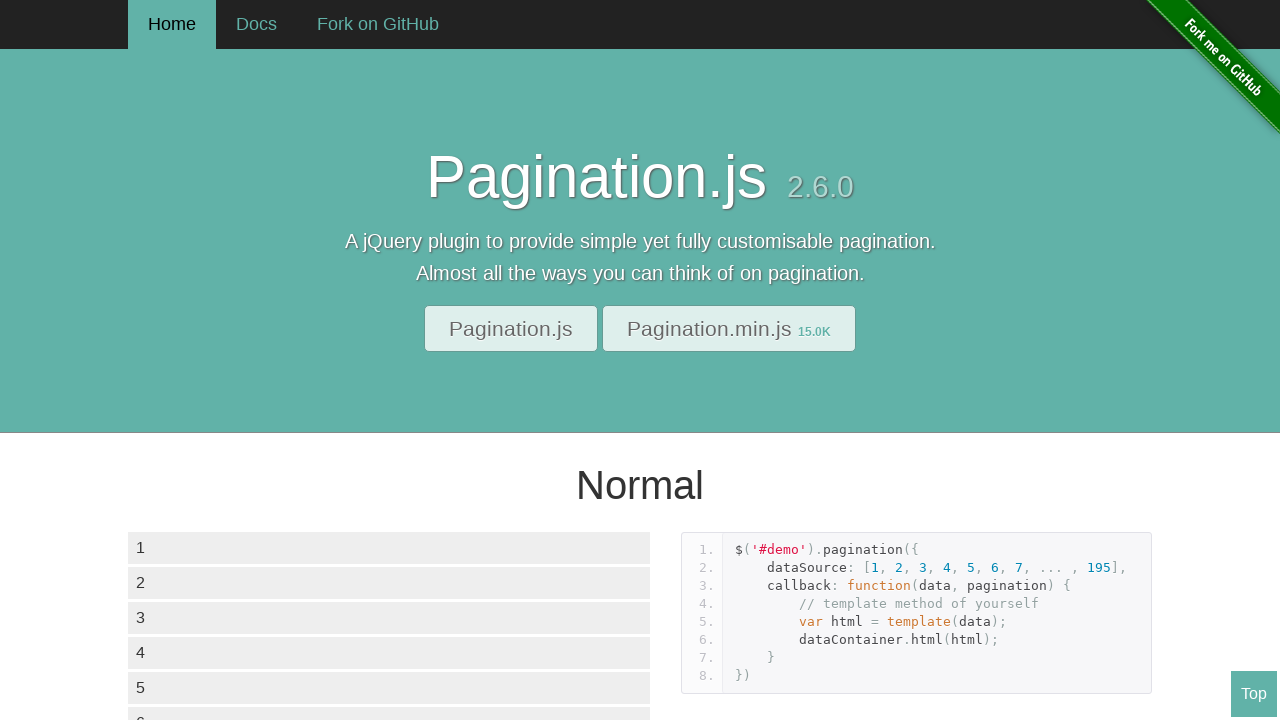

Located initial list items
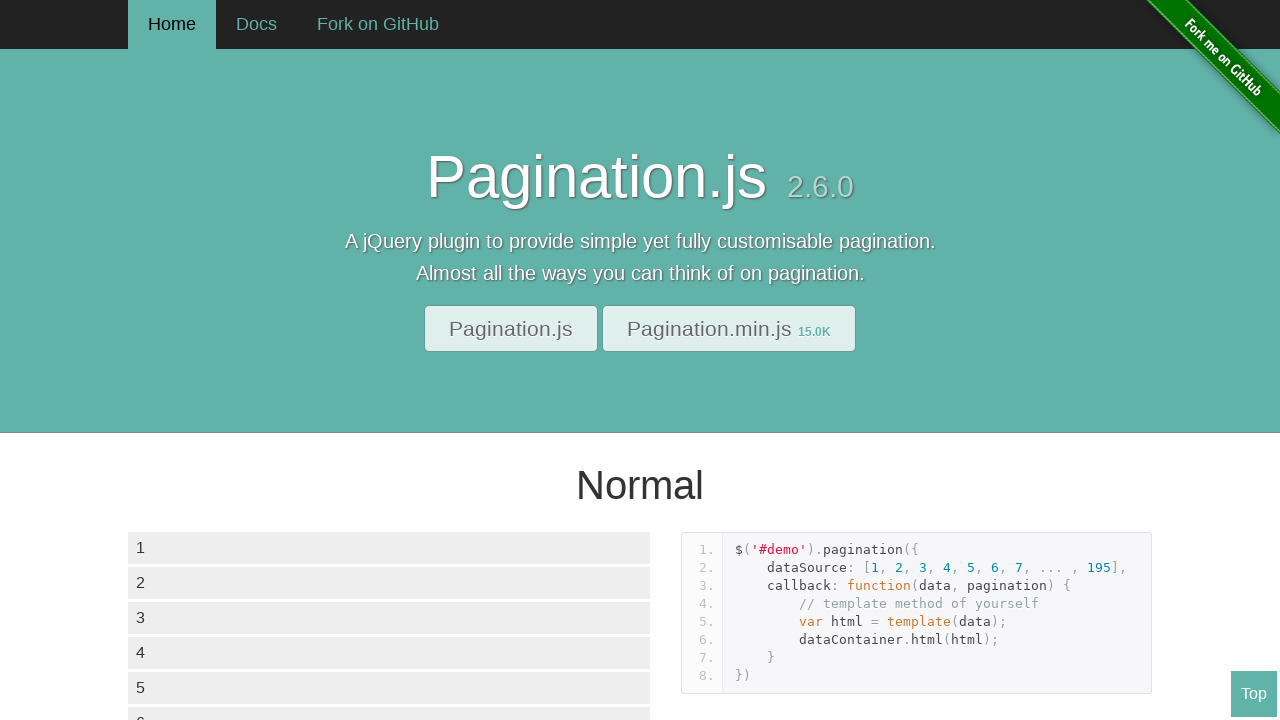

First list item is ready
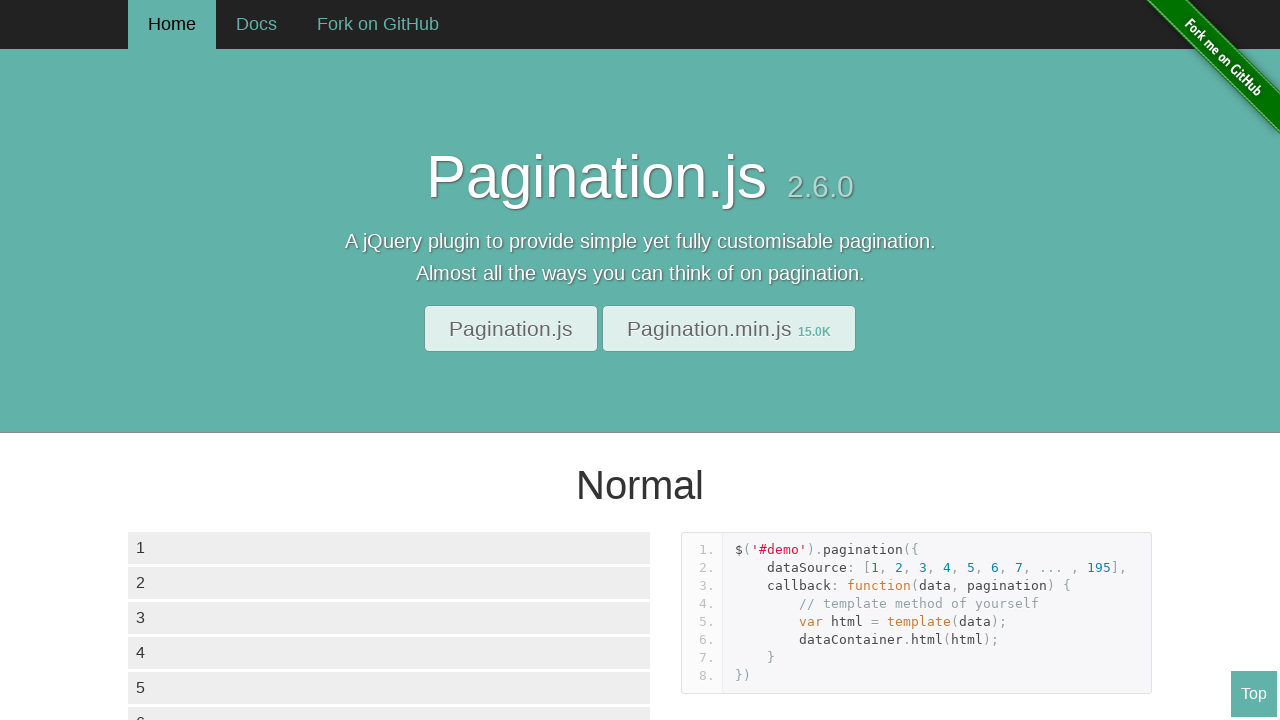

Clicked on page 2 in pagination at (204, 360) on div.paginationjs-pages ul li:nth-child(3)
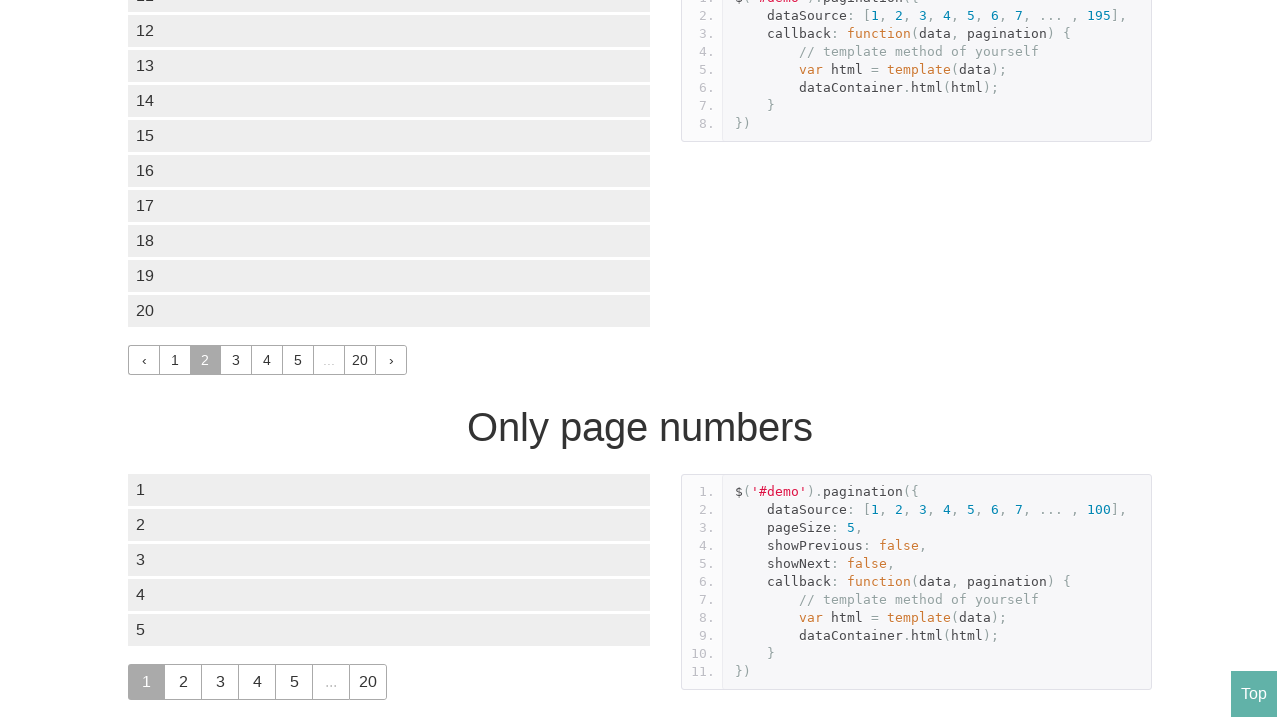

Waited for content to update after pagination
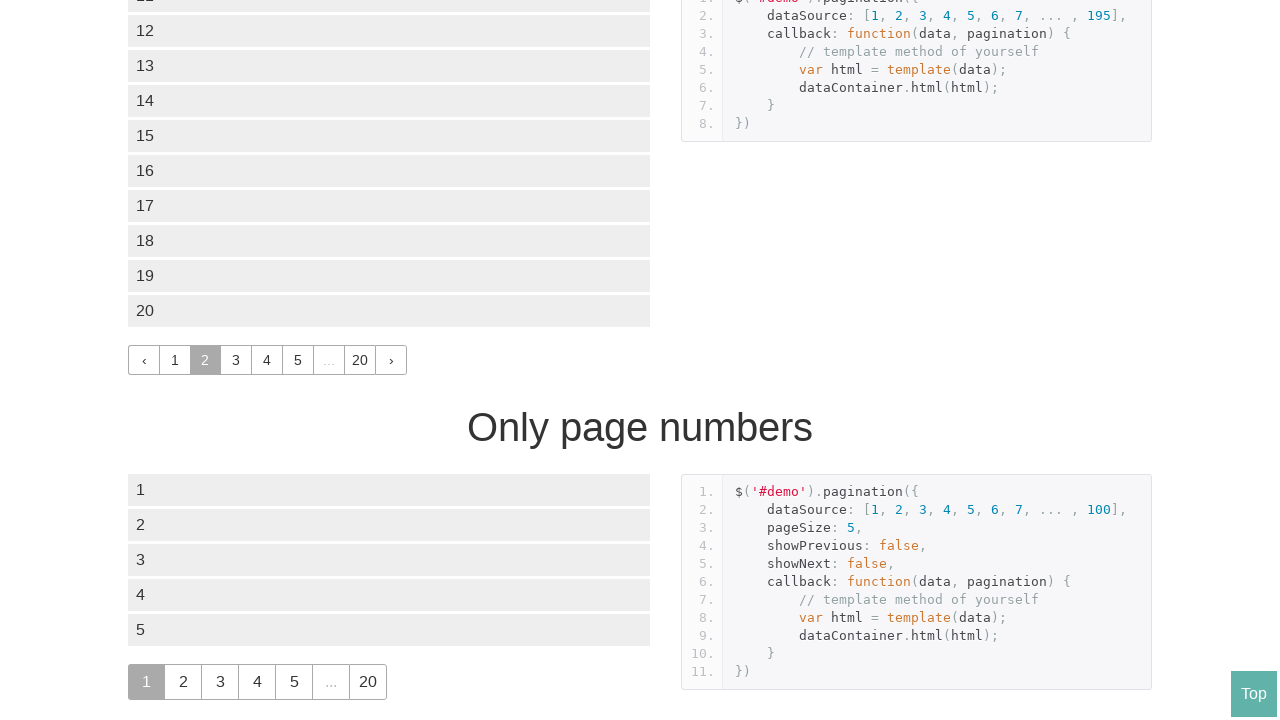

New list items loaded on page 2
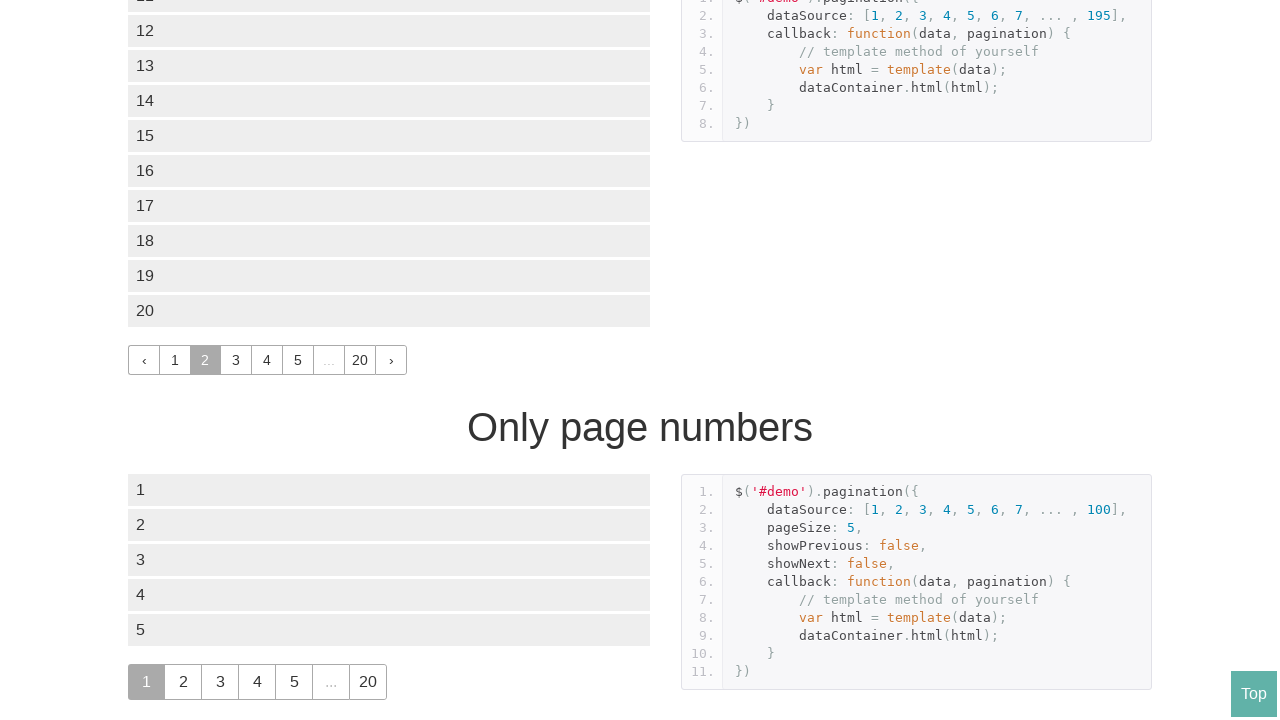

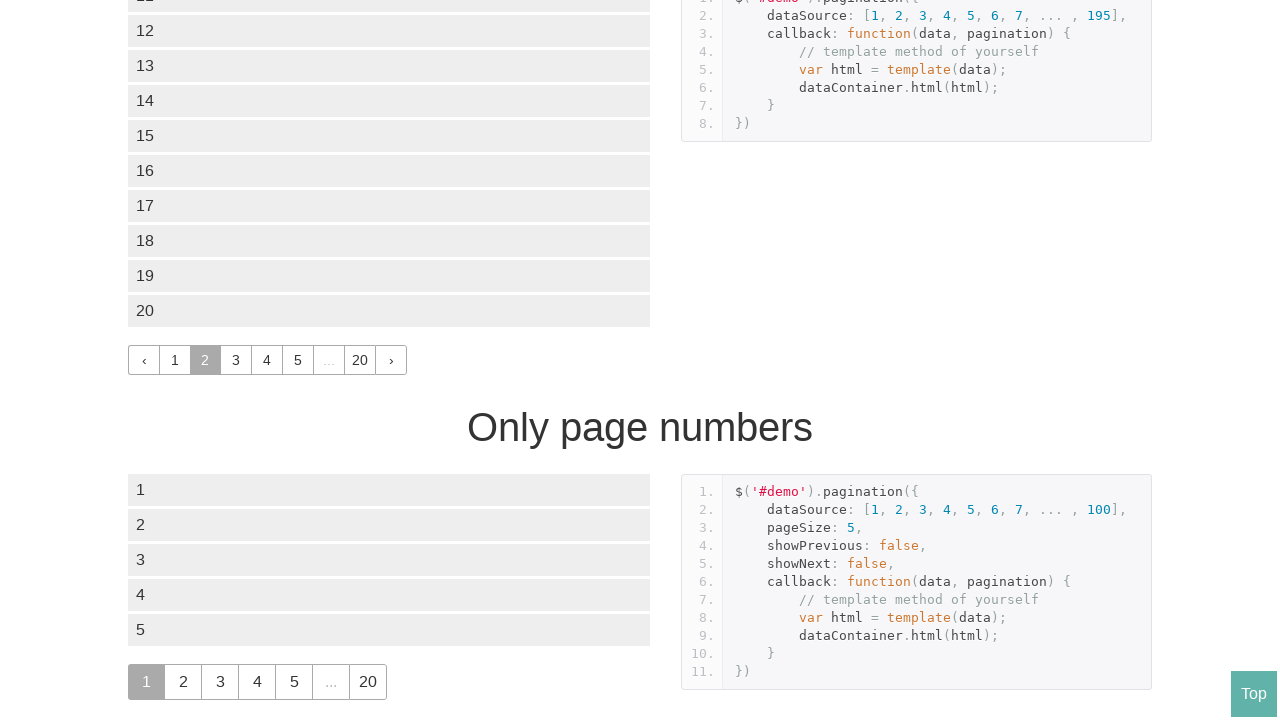